Navigates to MakeMyTrip website and performs a click action to dismiss any overlays or popups

Starting URL: https://www.makemytrip.com/

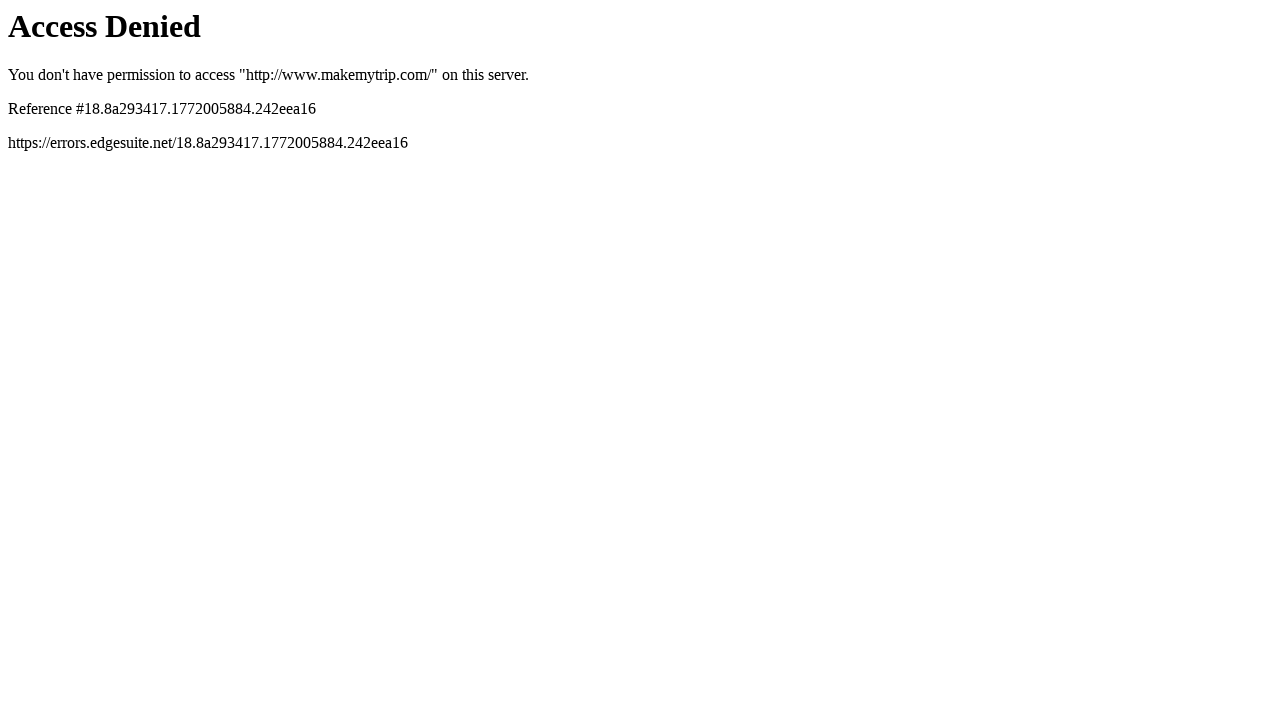

Navigated to MakeMyTrip website
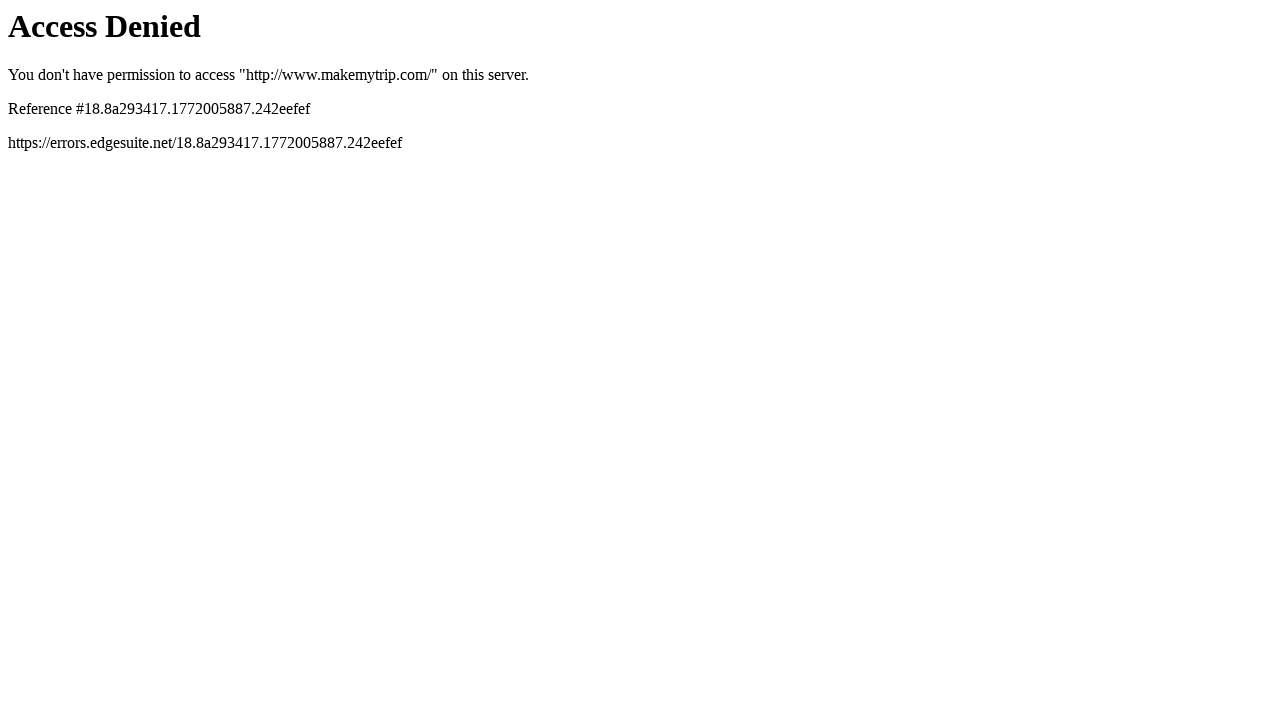

Clicked at offset (100, 100) to dismiss overlay or popup at (100, 100)
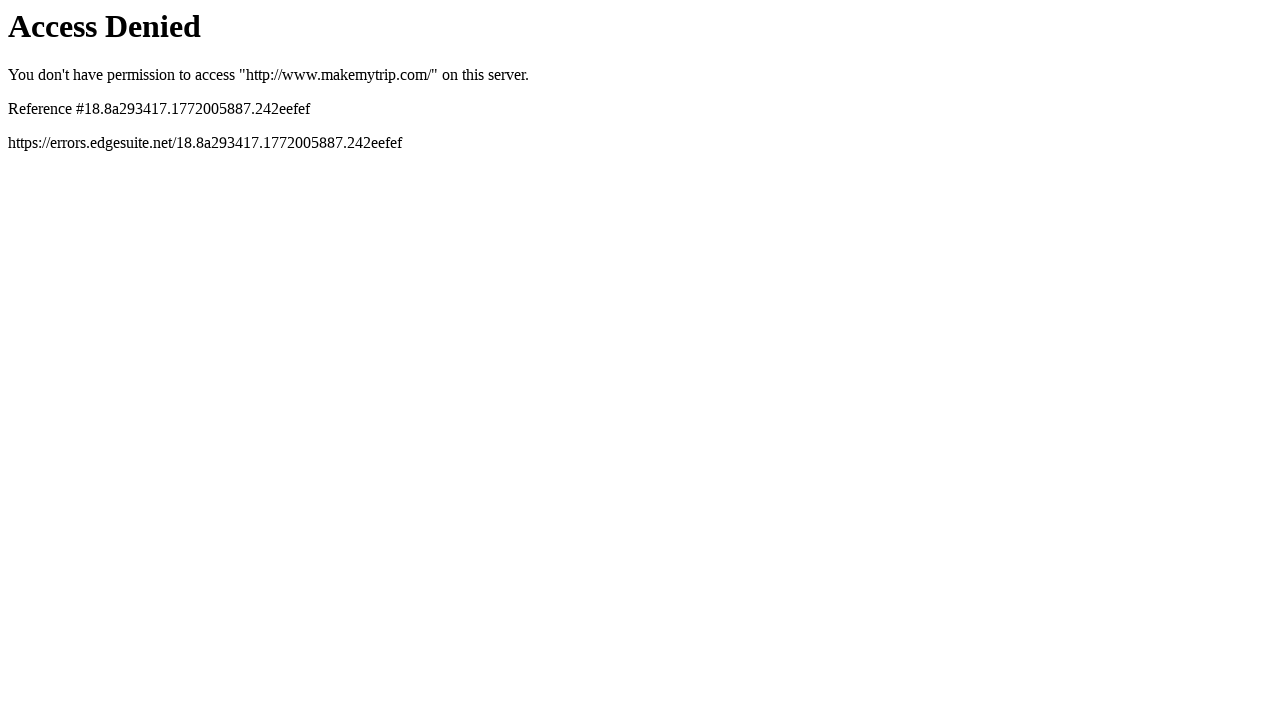

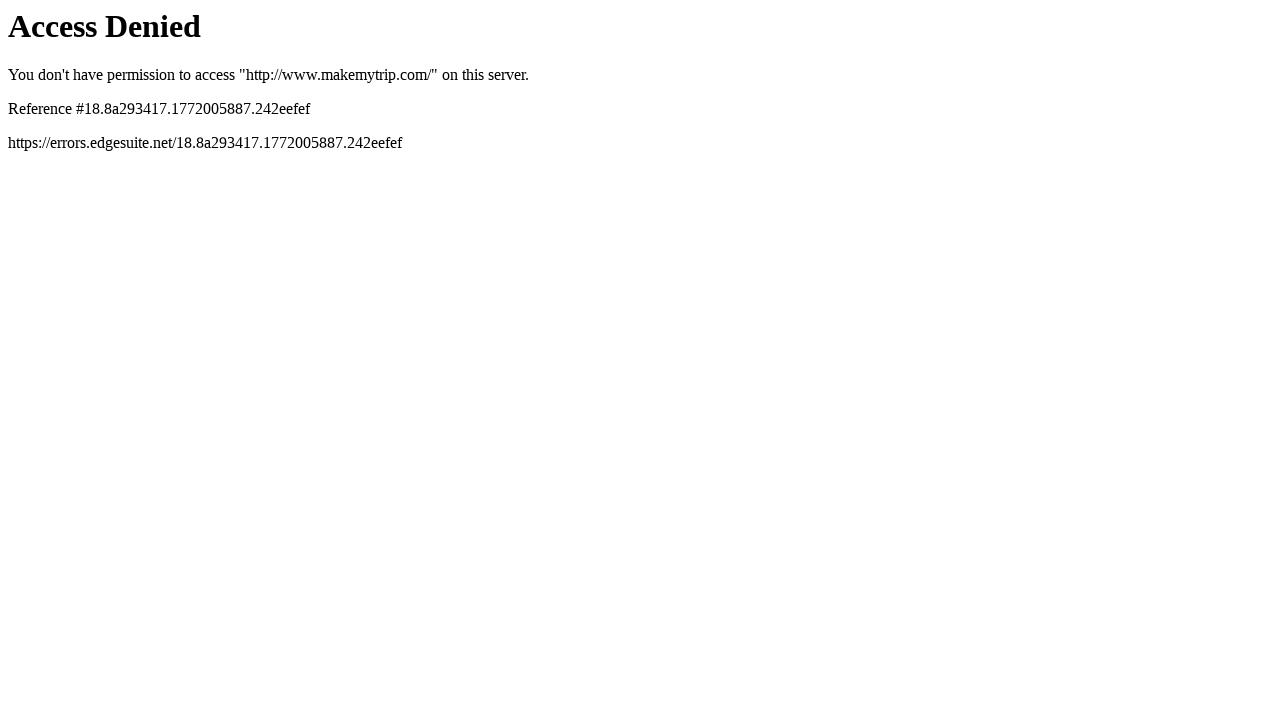